Tests clicking a Continue button on a registration page to verify button interaction.

Starting URL: https://ecommerce-playground.lambdatest.io/index.php?route=account/register

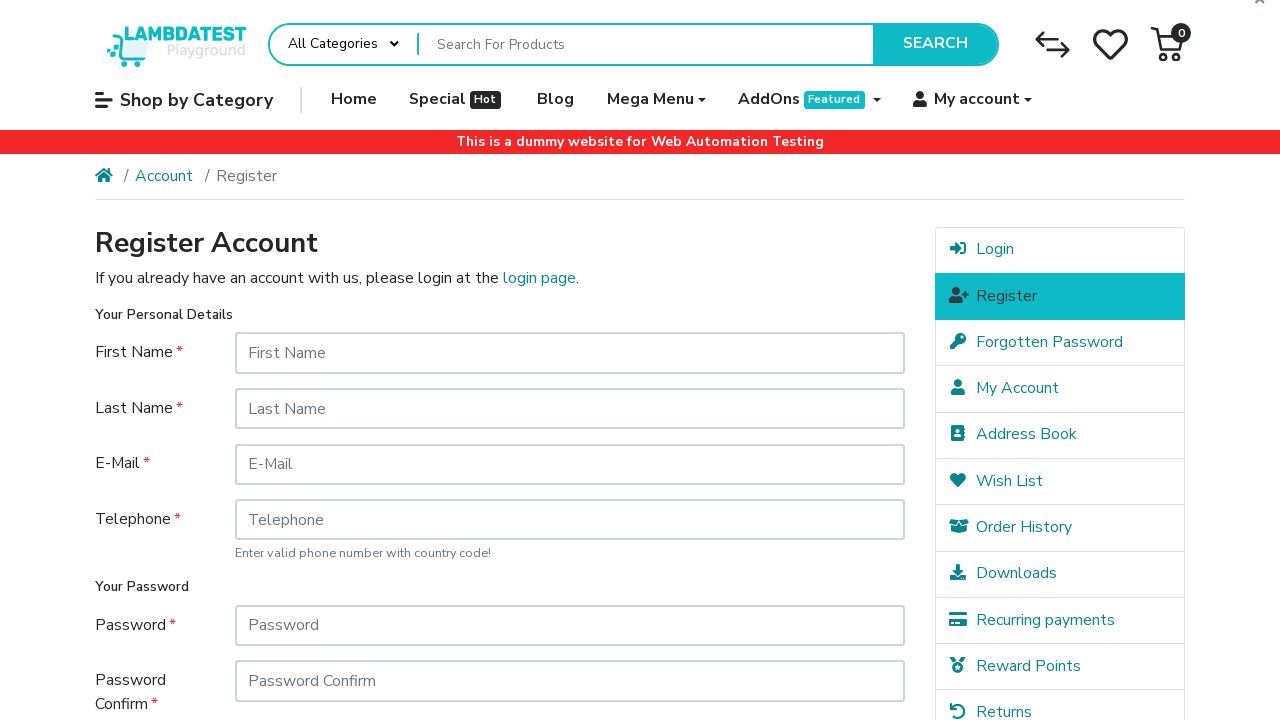

Clicked the Continue button on the registration page at (858, 578) on input[value='Continue'] >> nth=0
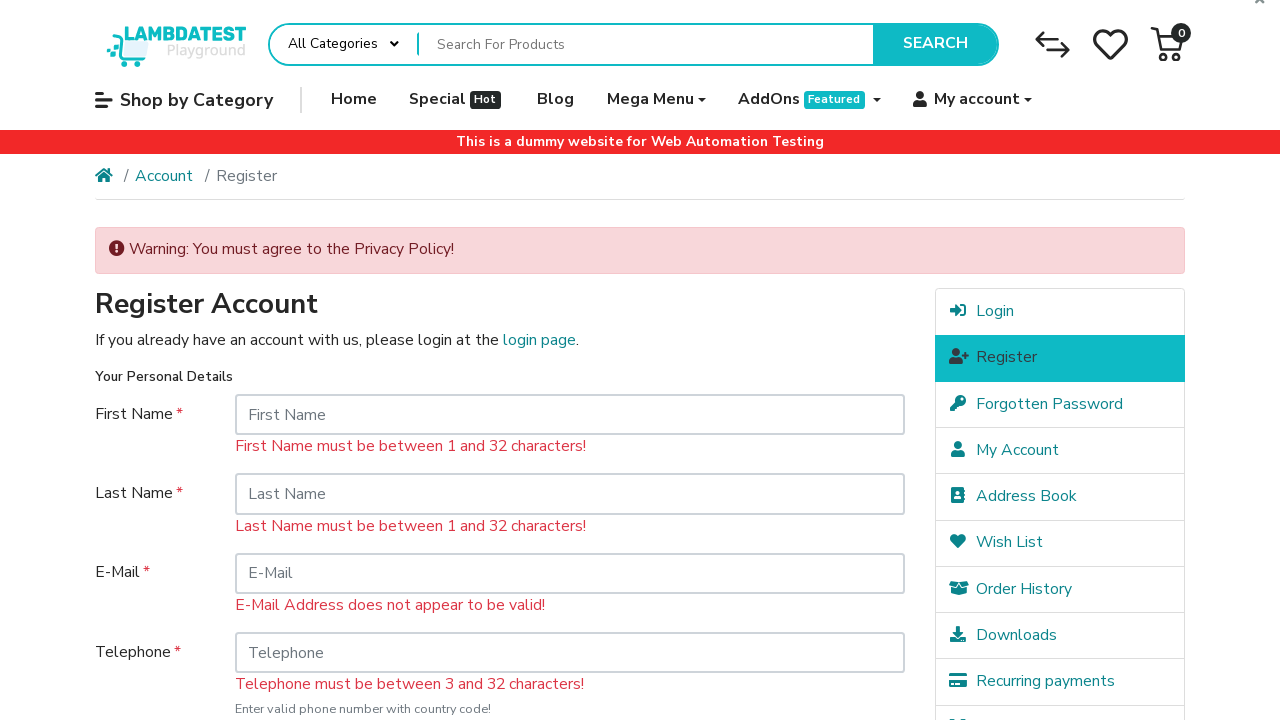

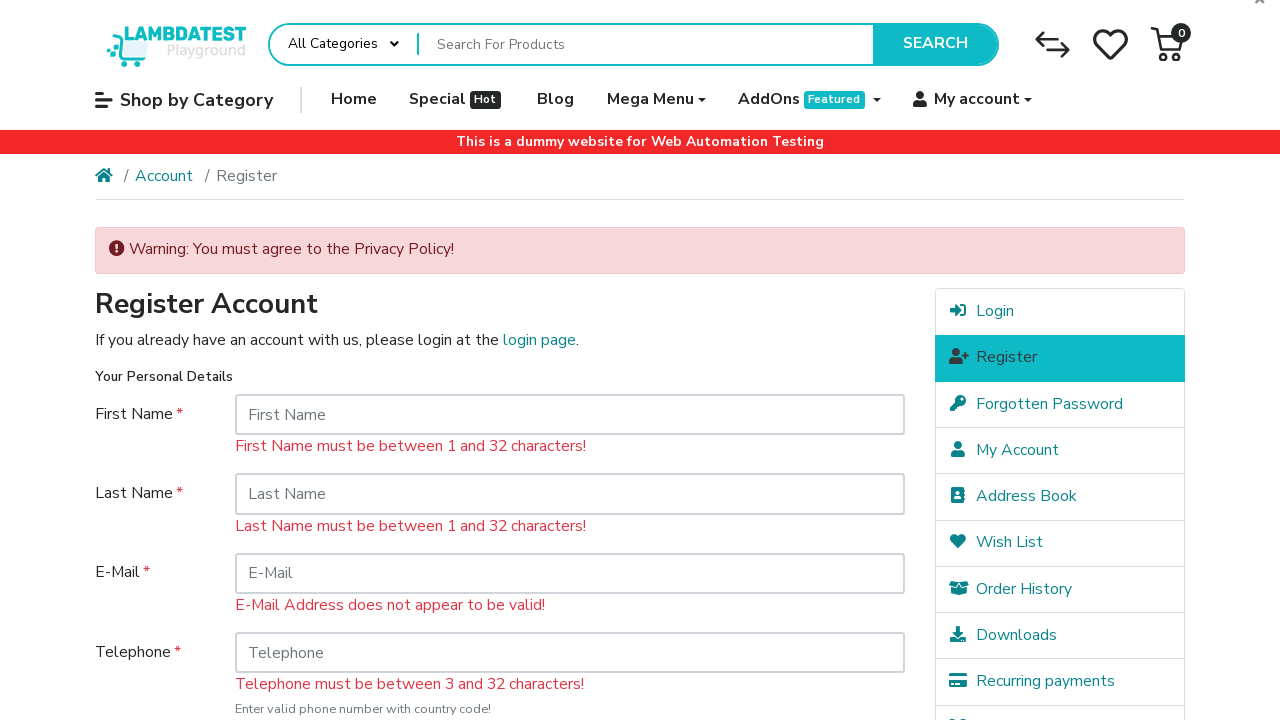